Tests dismissing a JavaScript confirm dialog by triggering it and clicking cancel, then verifying the result

Starting URL: https://automationfc.github.io/basic-form/index.html

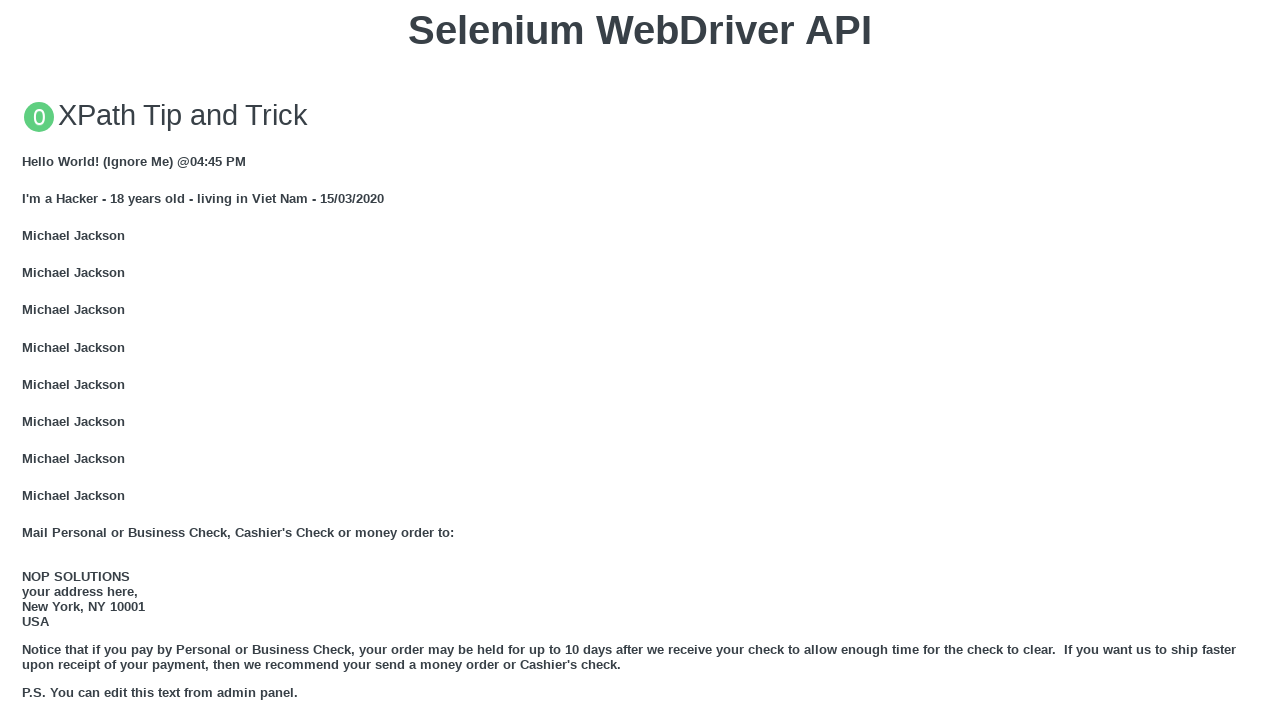

Set up dialog handler to dismiss confirm dialogs
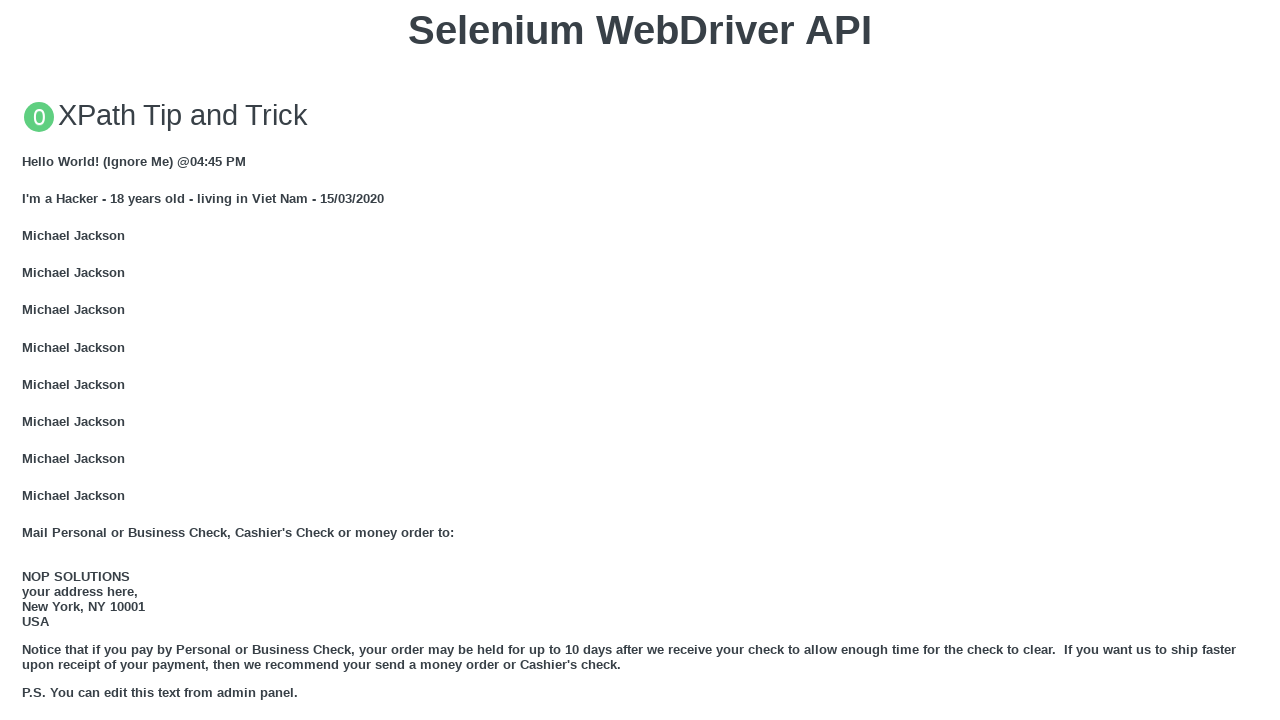

Clicked button to trigger JS Confirm dialog at (640, 360) on xpath=//button[text()='Click for JS Confirm']
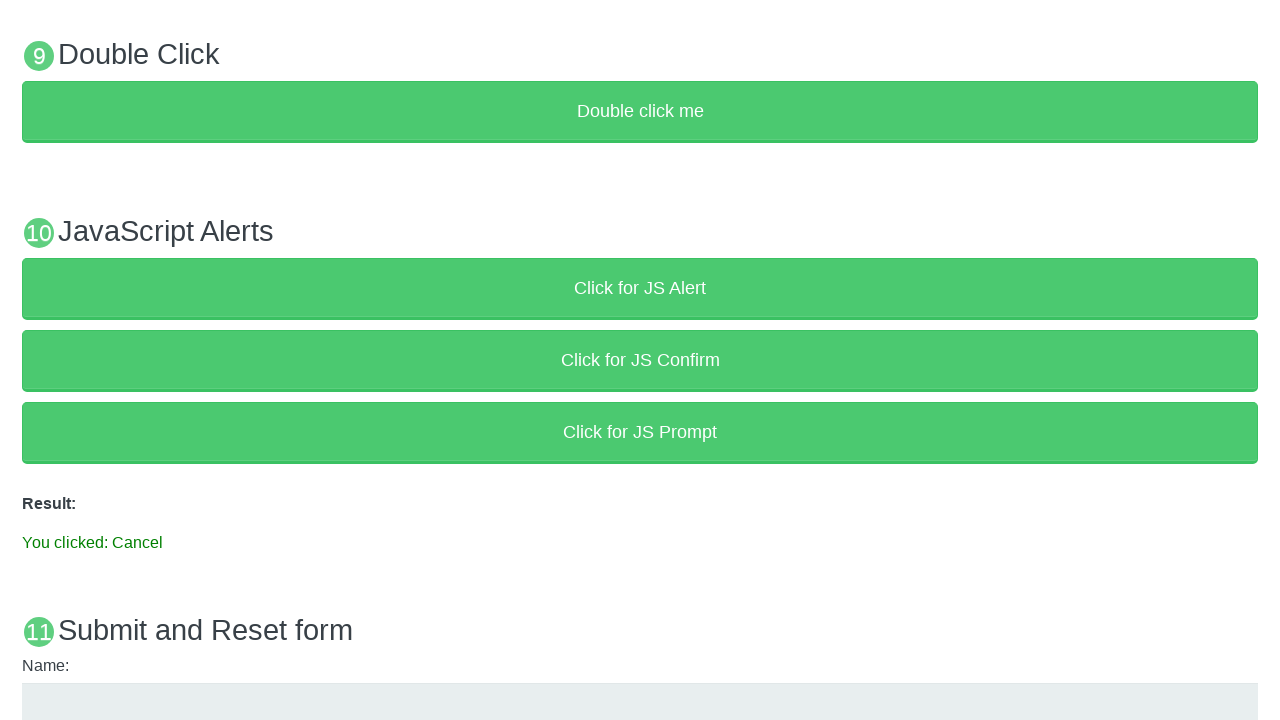

Result text element loaded after dismissing confirm
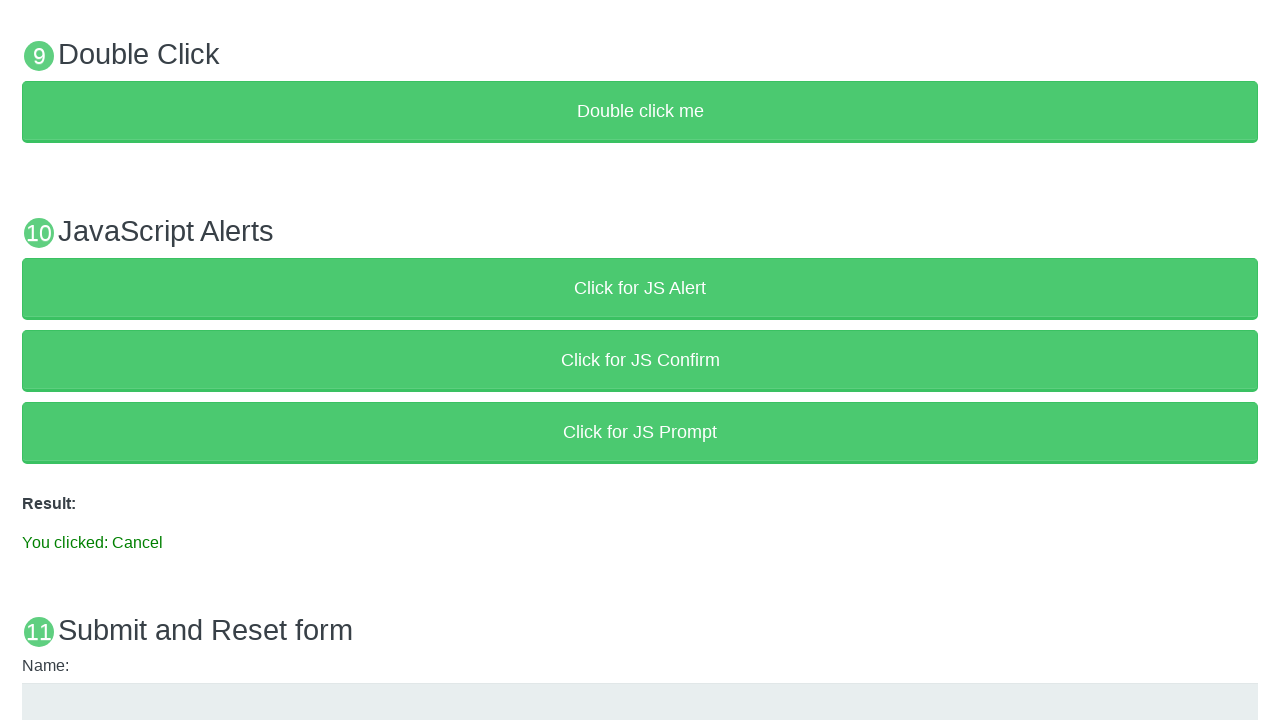

Verified result text contains 'You clicked: Cancel'
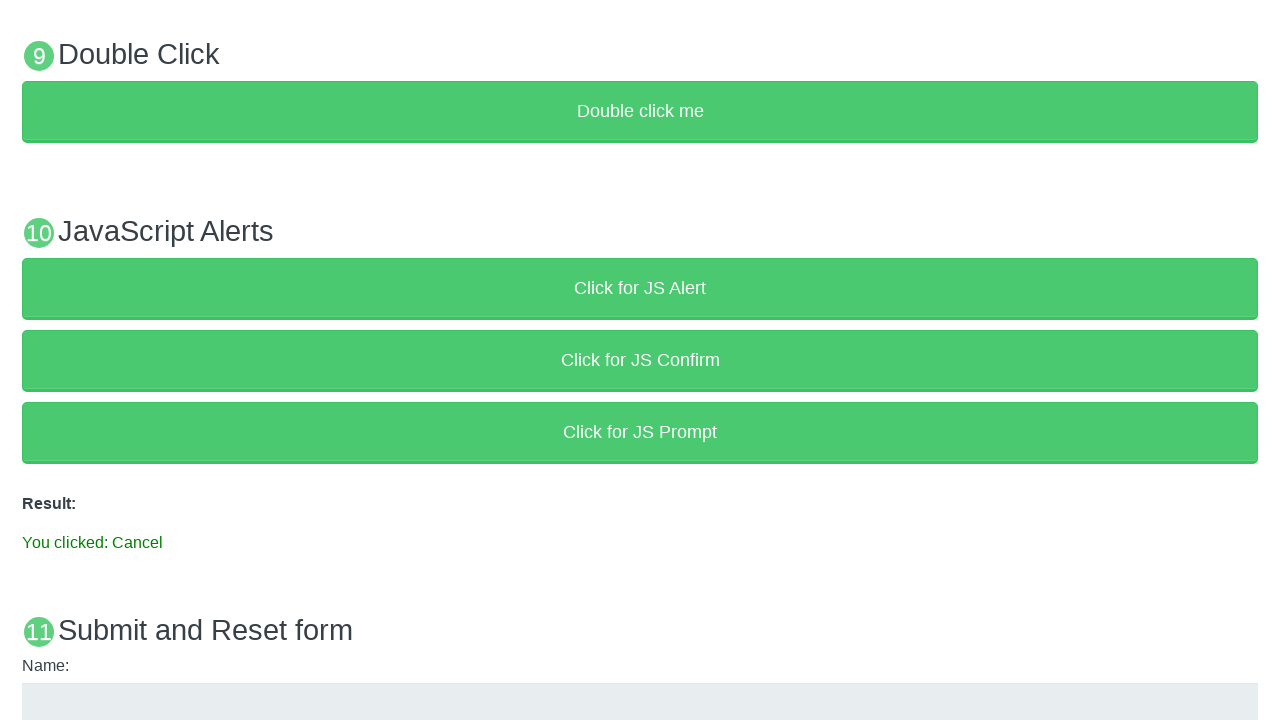

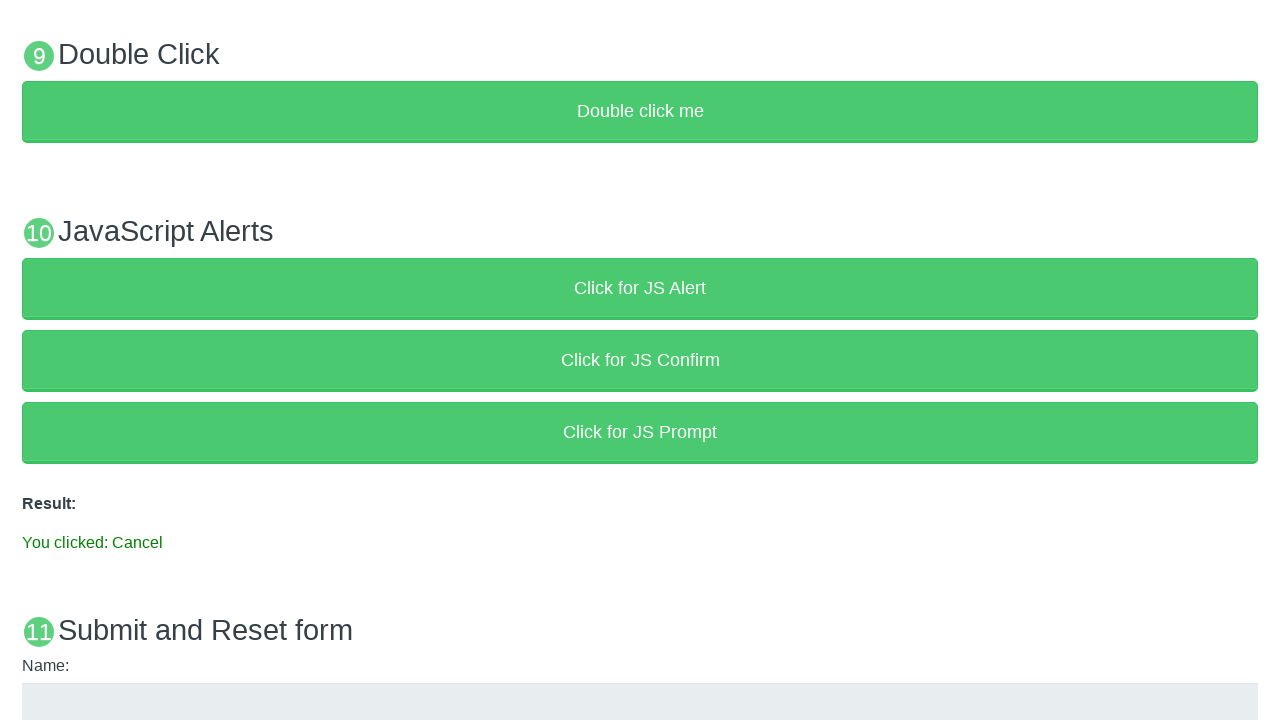